Tests Playwright custom pseudo classes by clicking on HTML Elements card, clicking Register button, and highlighting Sign in buttons

Starting URL: https://www.techglobal-training.com/frontend

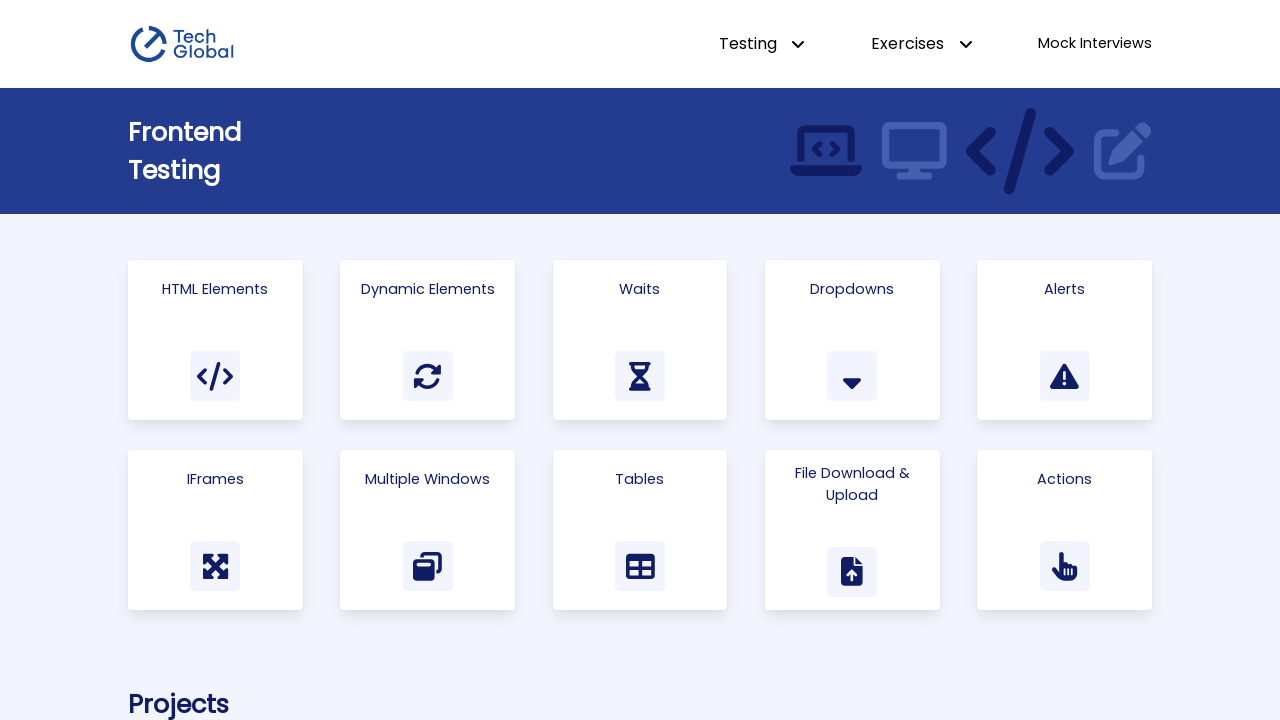

Clicked on HTML Elements card at (215, 289) on .card >> :has-text("HTML Elements")
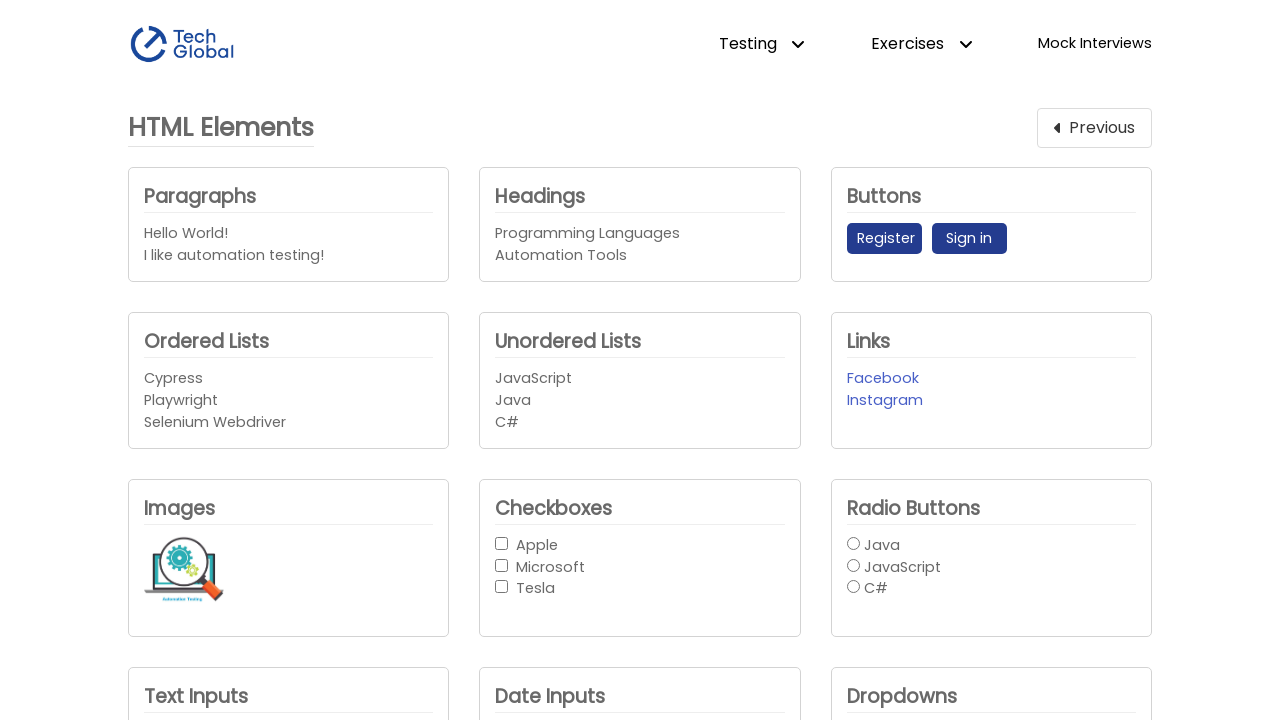

Clicked Register button at (884, 239) on button:has-text("Register")
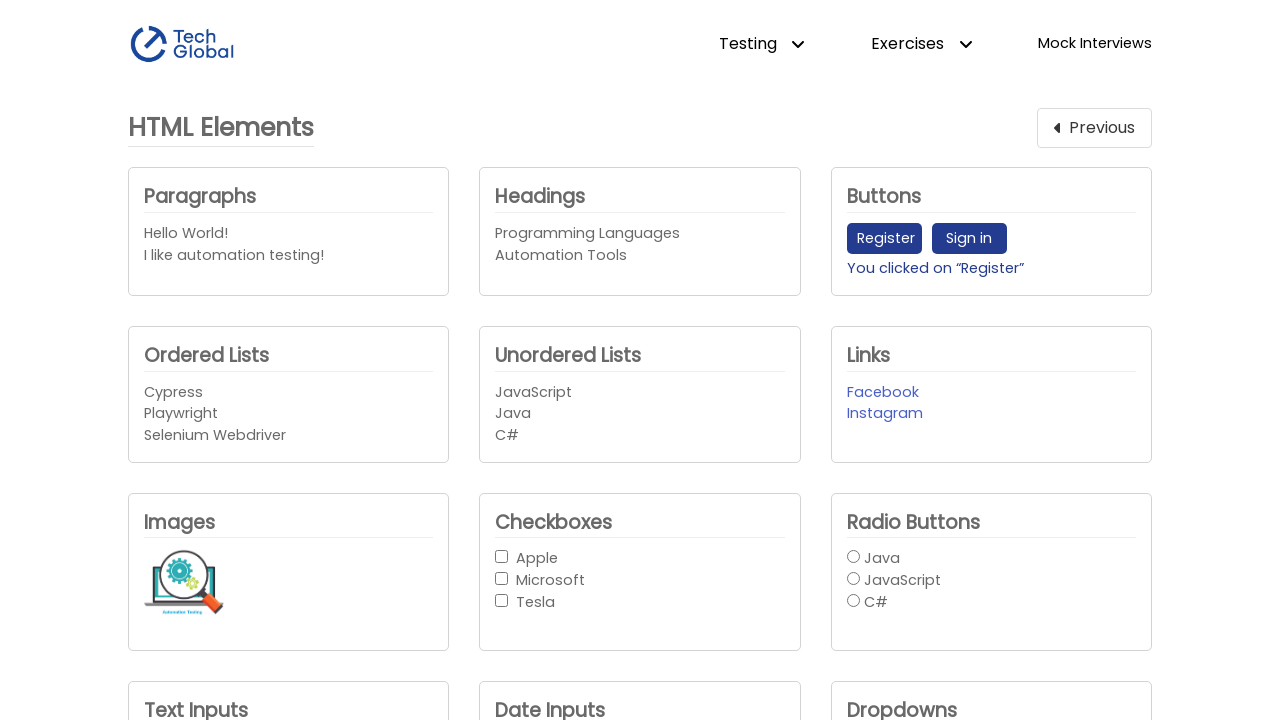

Waited for enabled Sign in button to be visible
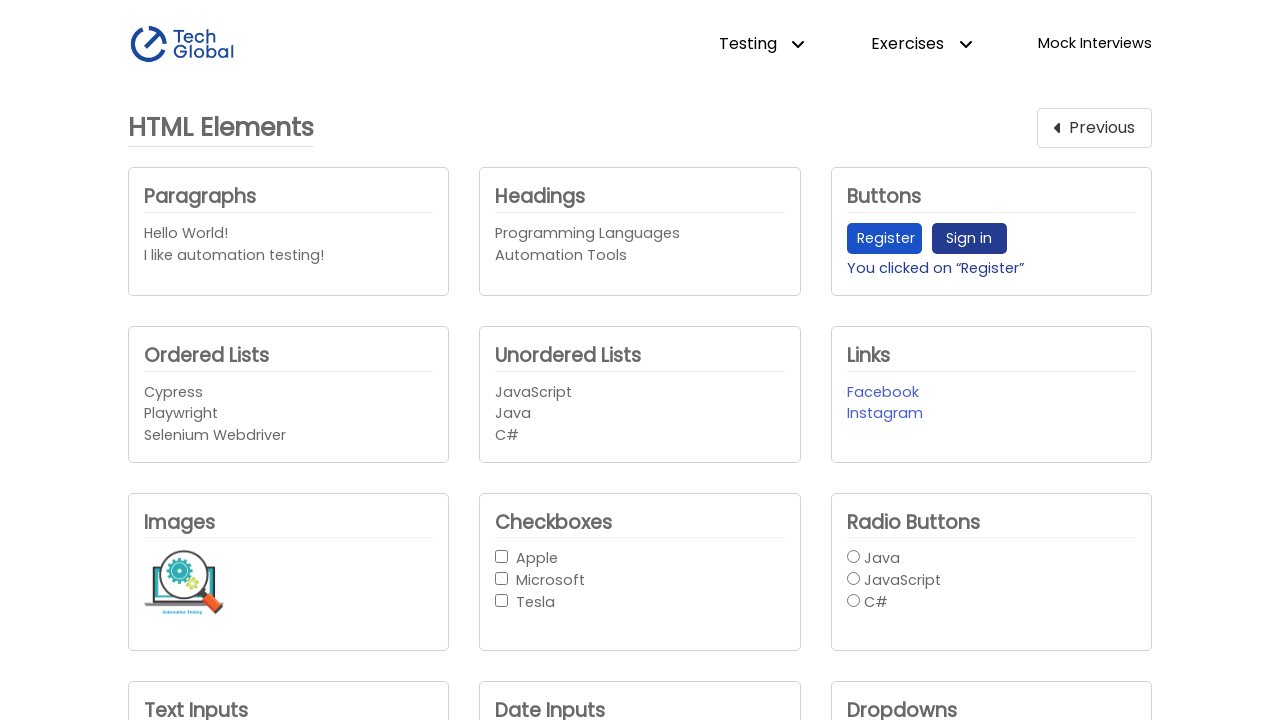

Waited for visible Sign in button to be visible
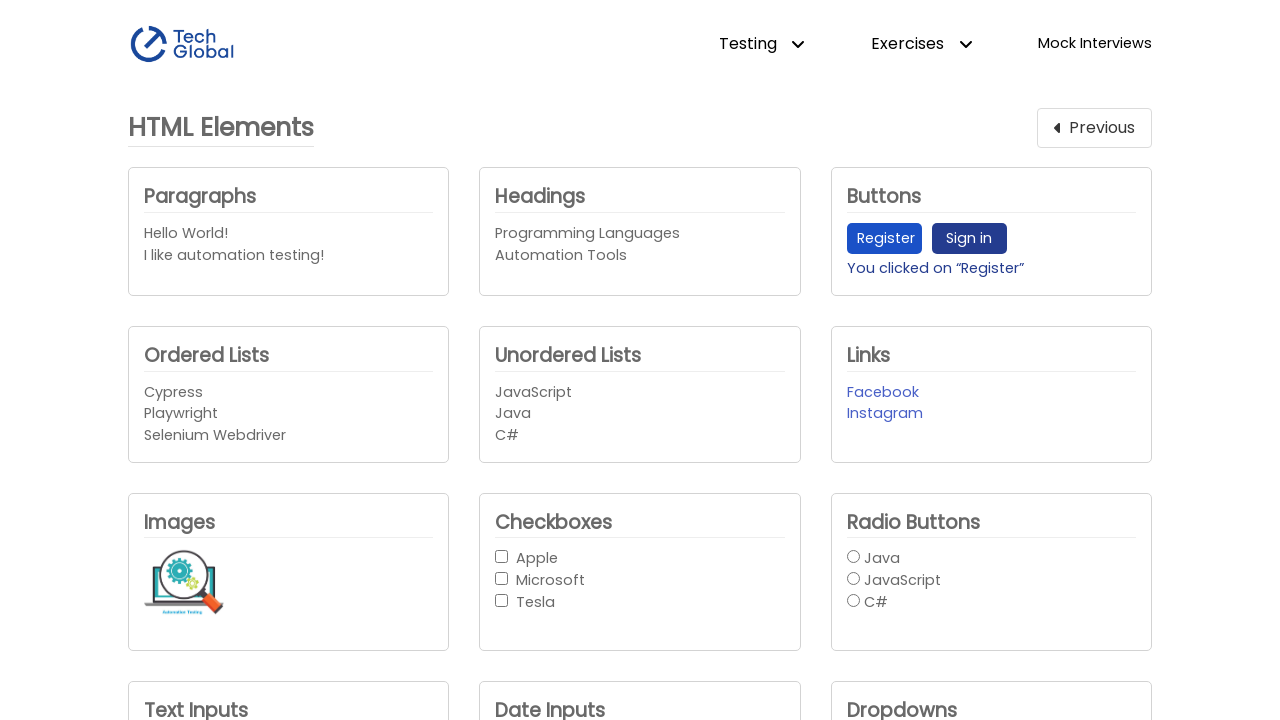

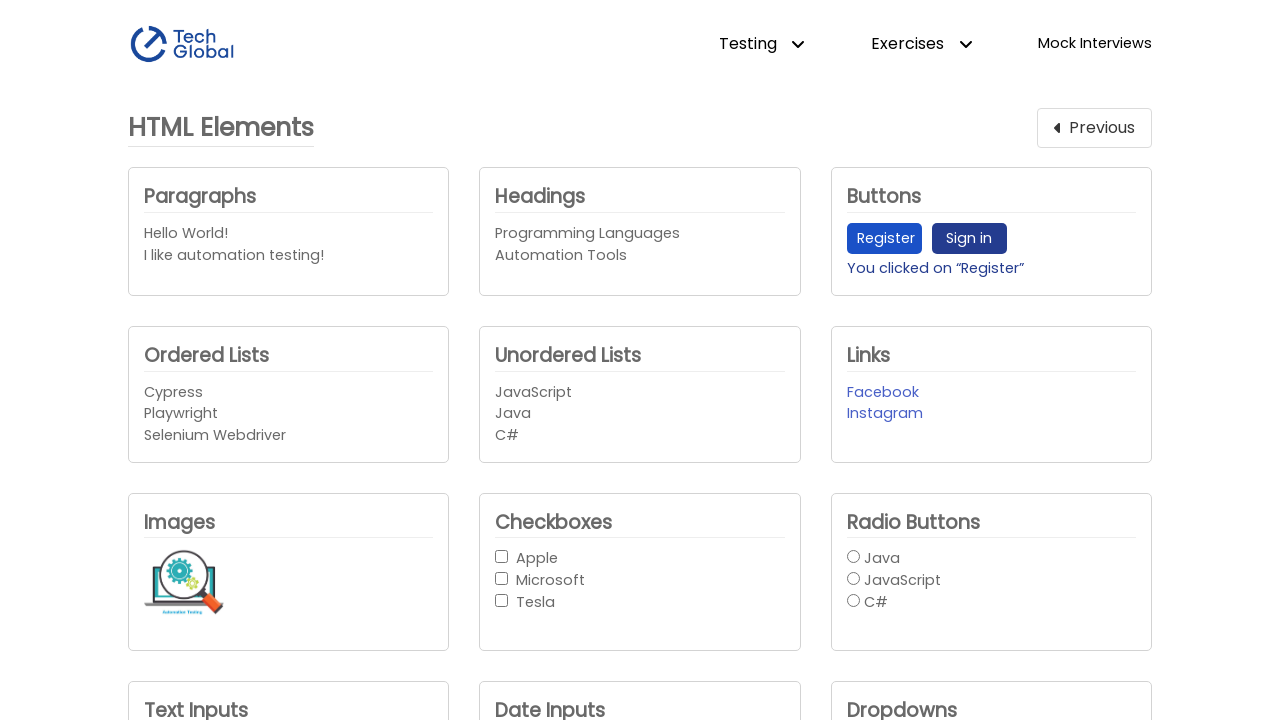